Tests basic navigation by opening the training support site and clicking the About Us link to navigate to a new page.

Starting URL: https://training-support.net

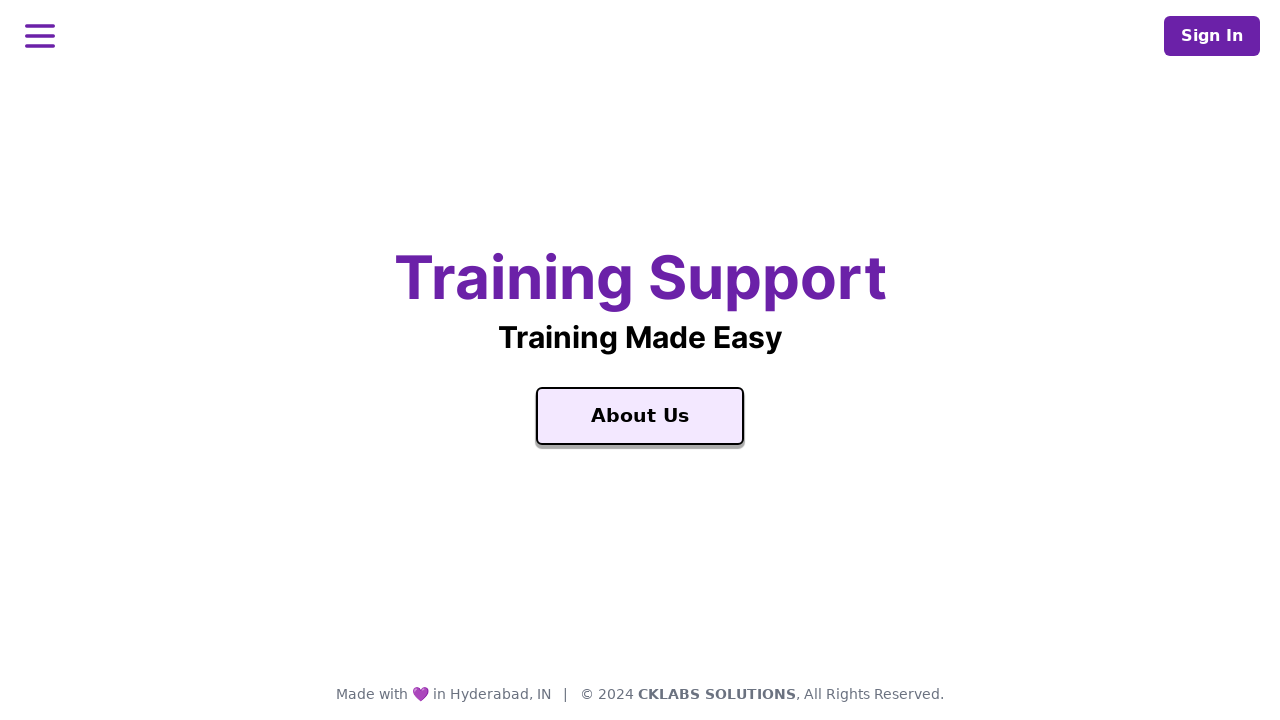

Waited for training support site to load
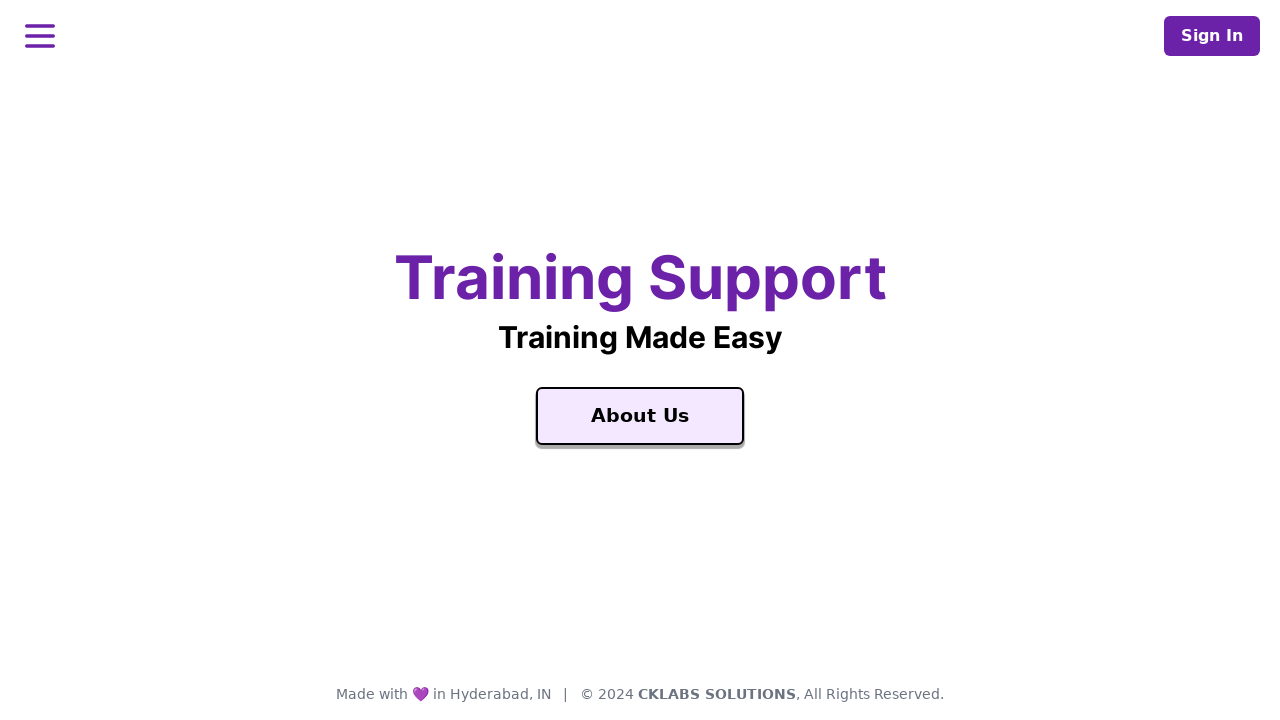

Clicked About Us link at (640, 416) on text=About Us
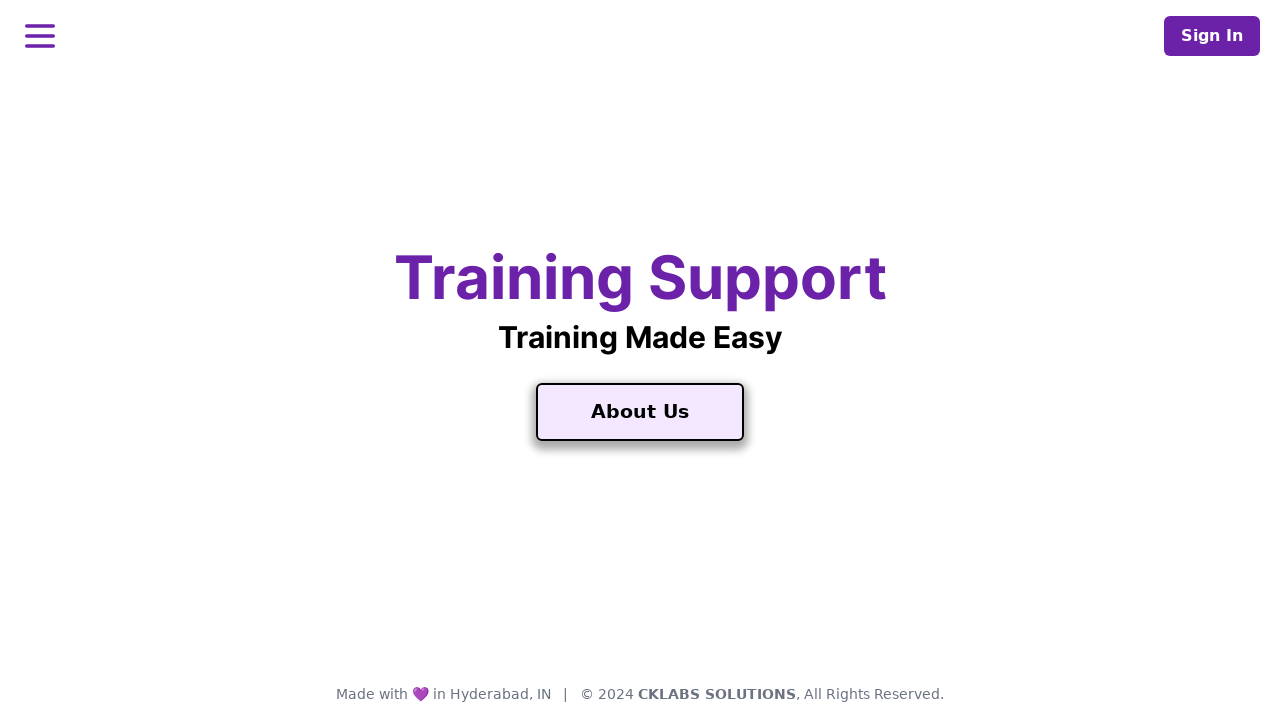

About Us page loaded successfully
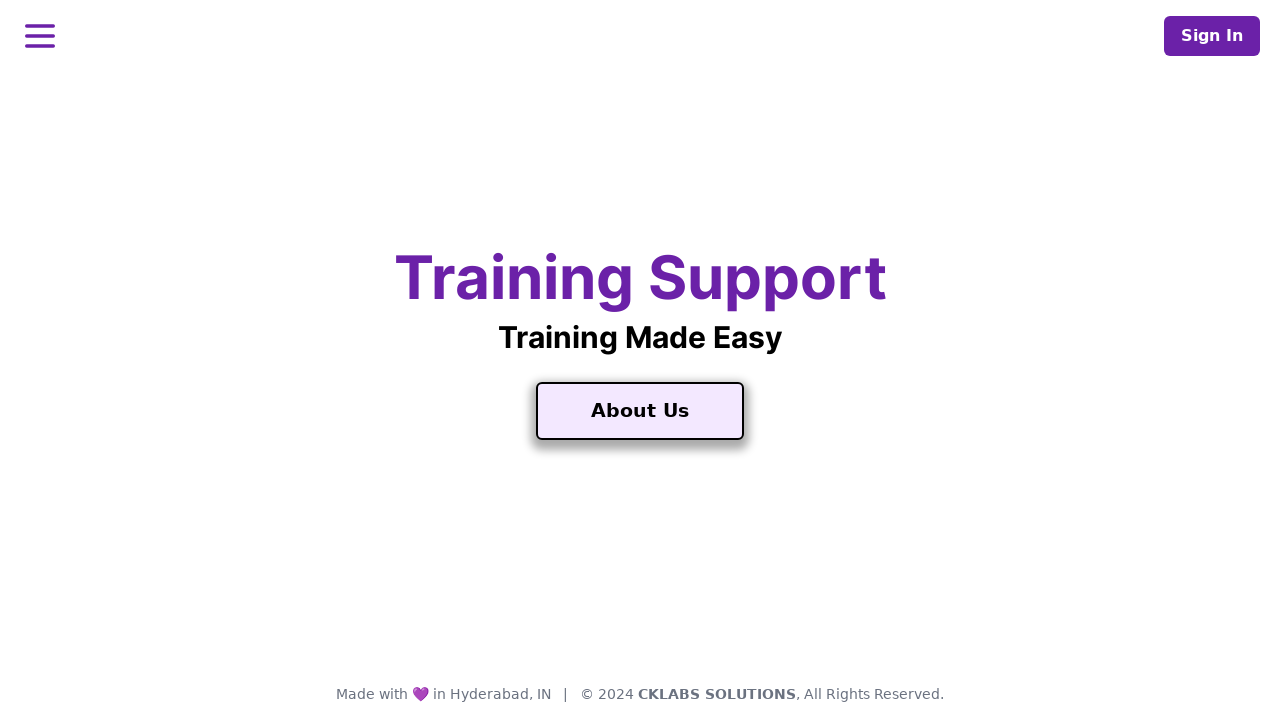

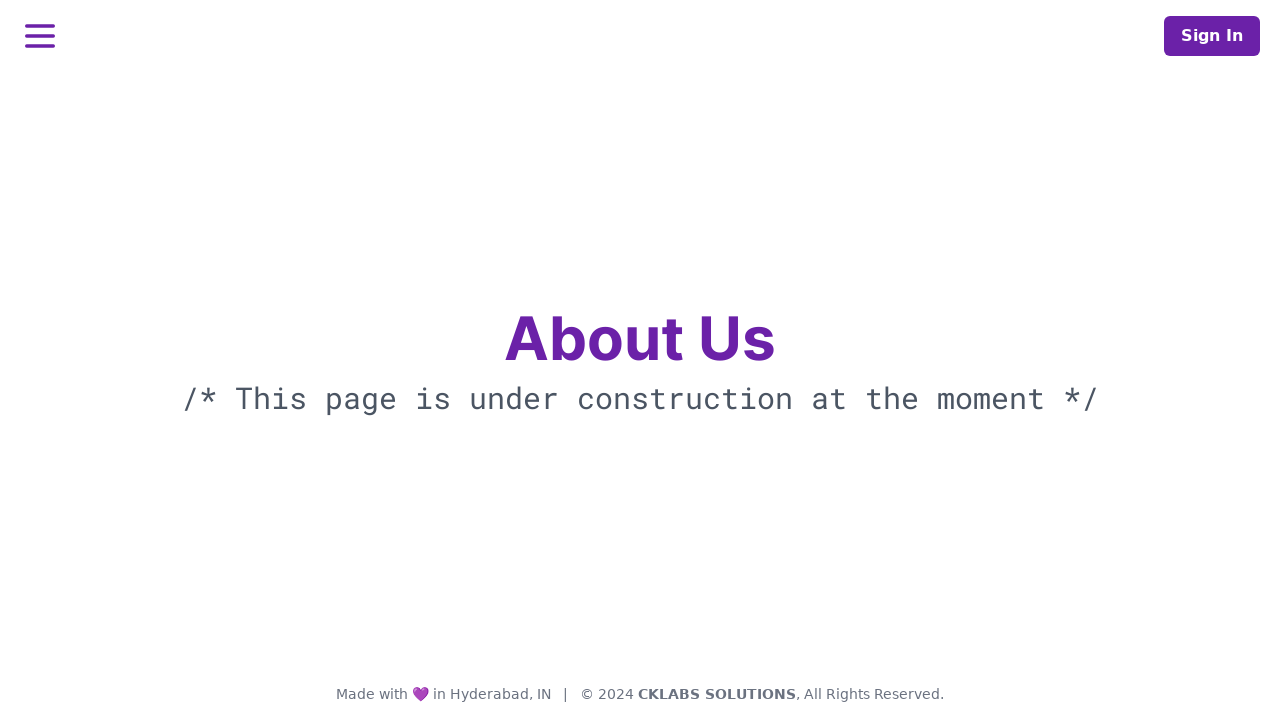